Tests the search filter functionality by entering a search term and verifying filtered results

Starting URL: https://rahulshettyacademy.com/seleniumPractise/#/offers

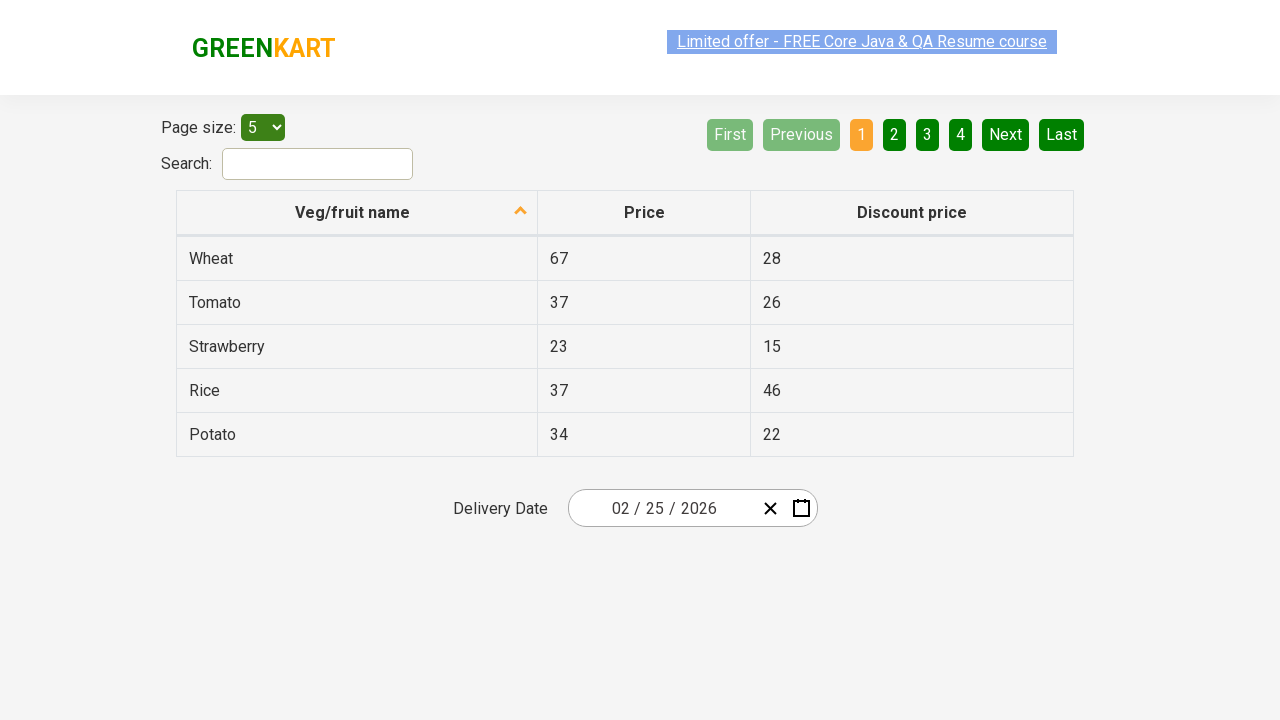

Filled search filter field with 'al' on #search-field
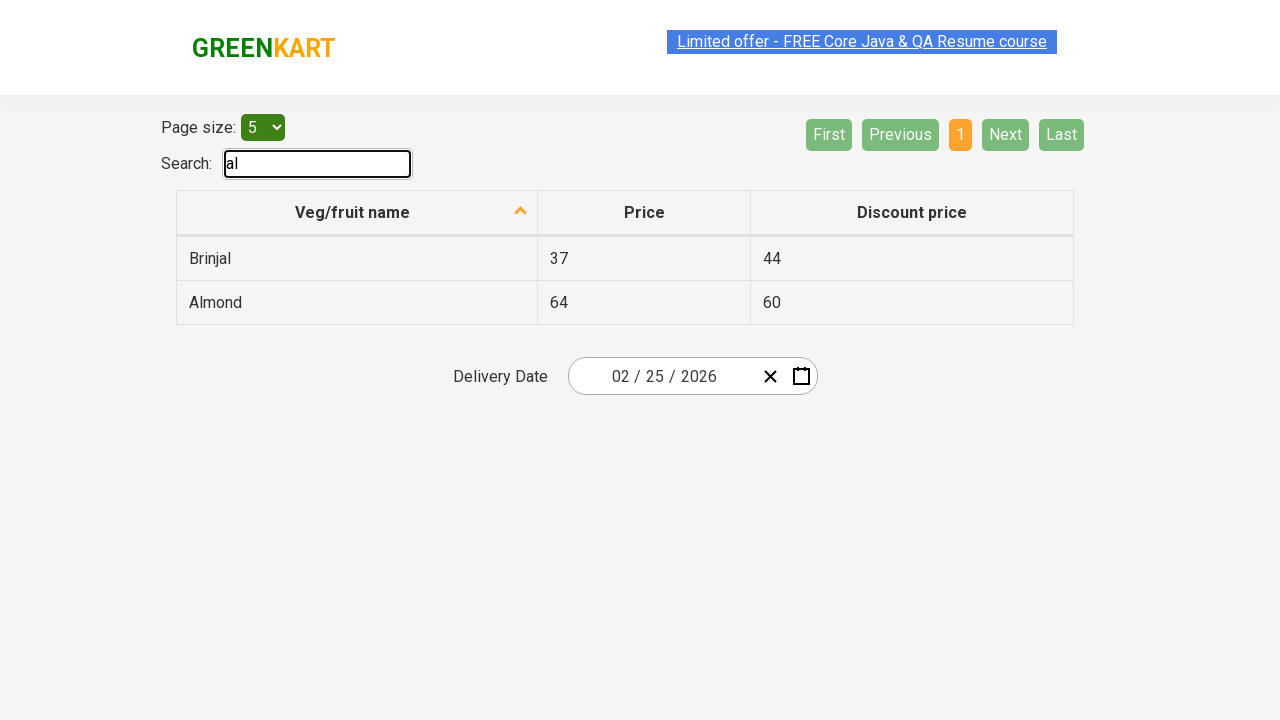

Waited 500ms for filter to apply
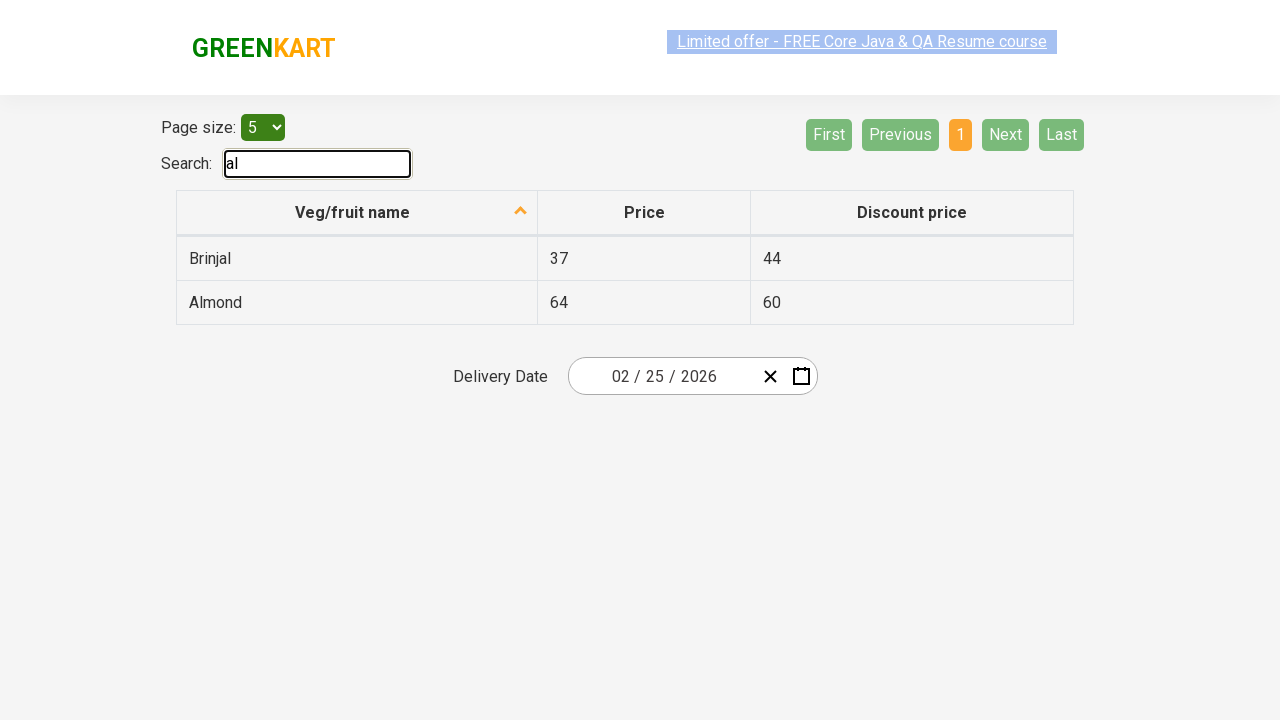

Waited for first column cells to be visible
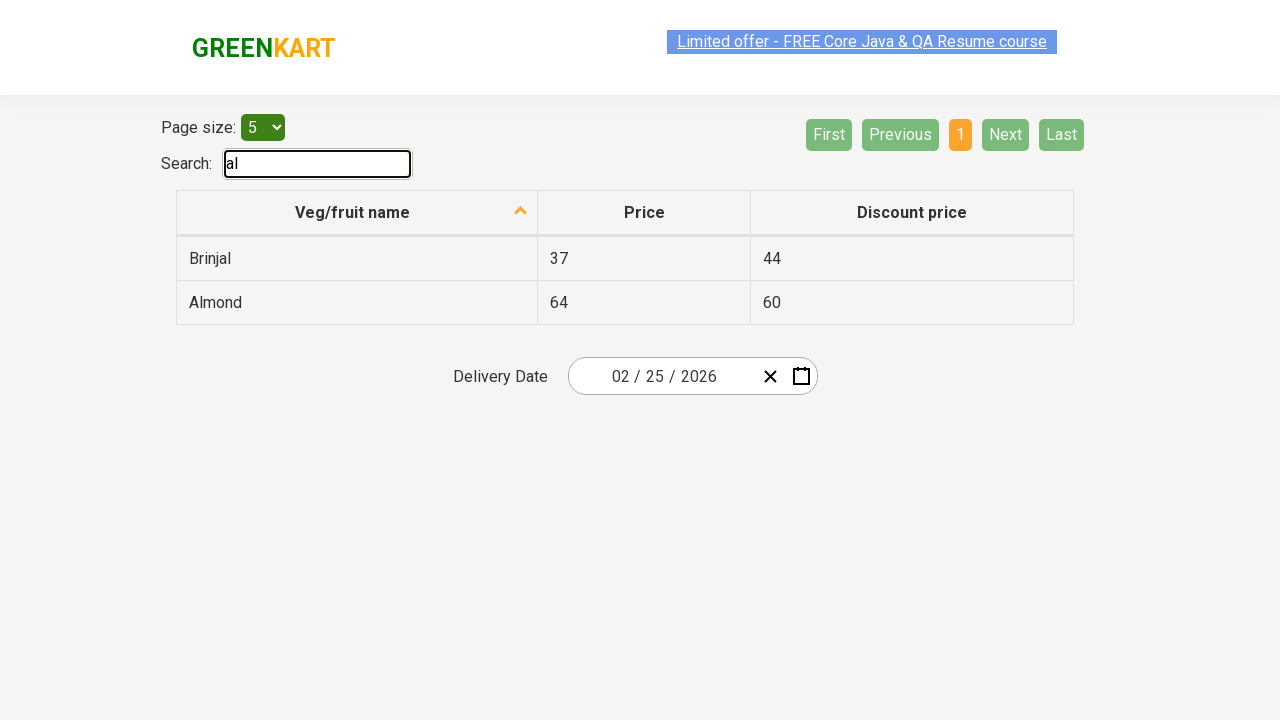

Retrieved all filtered items from first column
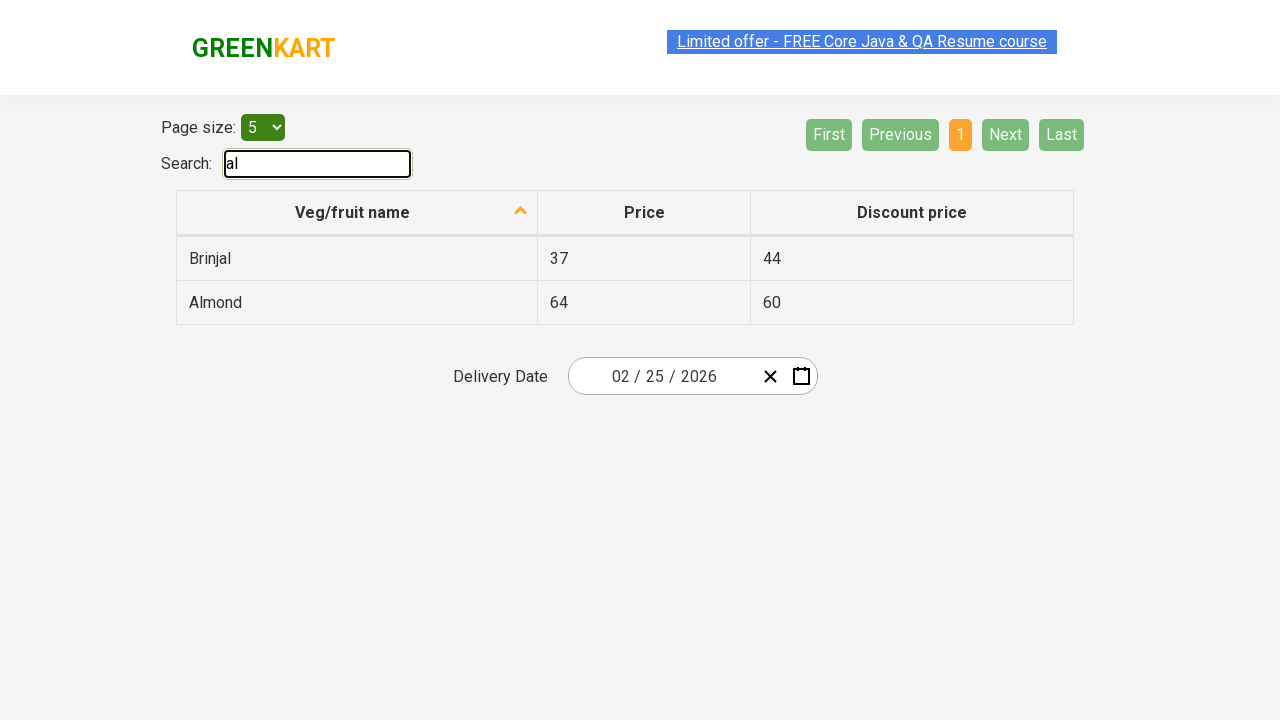

Verified filtered item contains search term: Brinjal
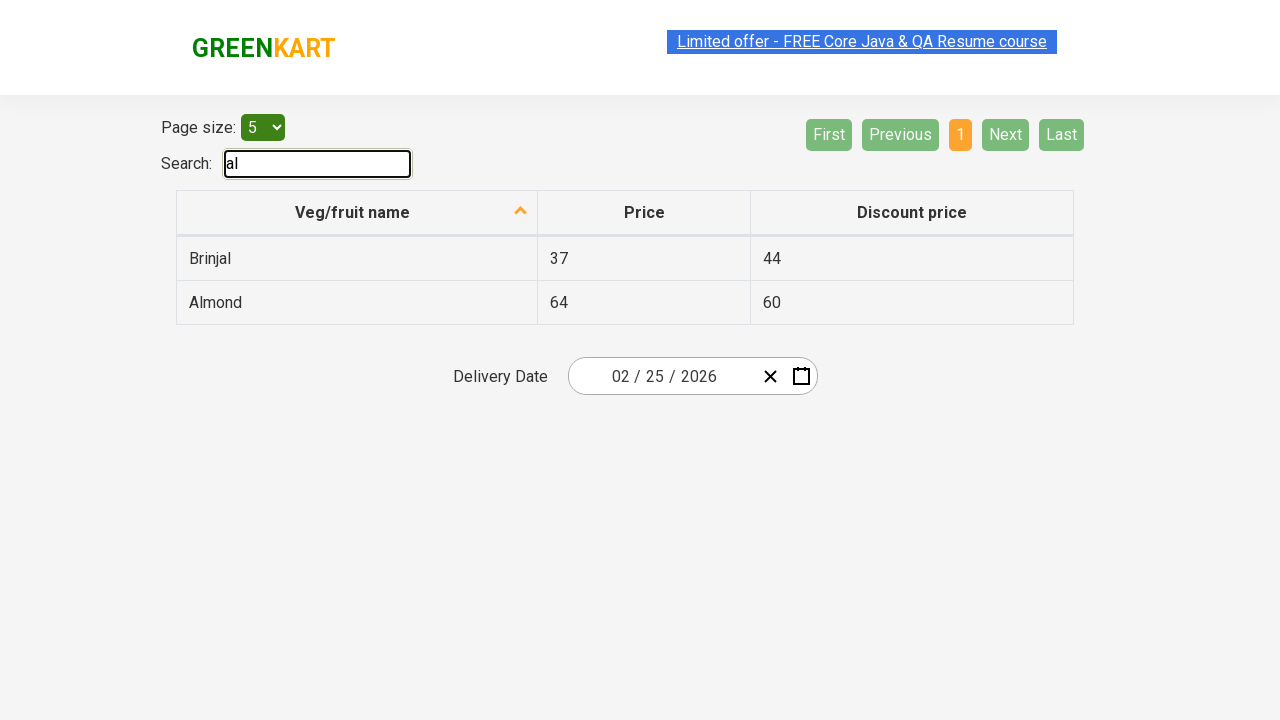

Verified filtered item contains search term: Almond
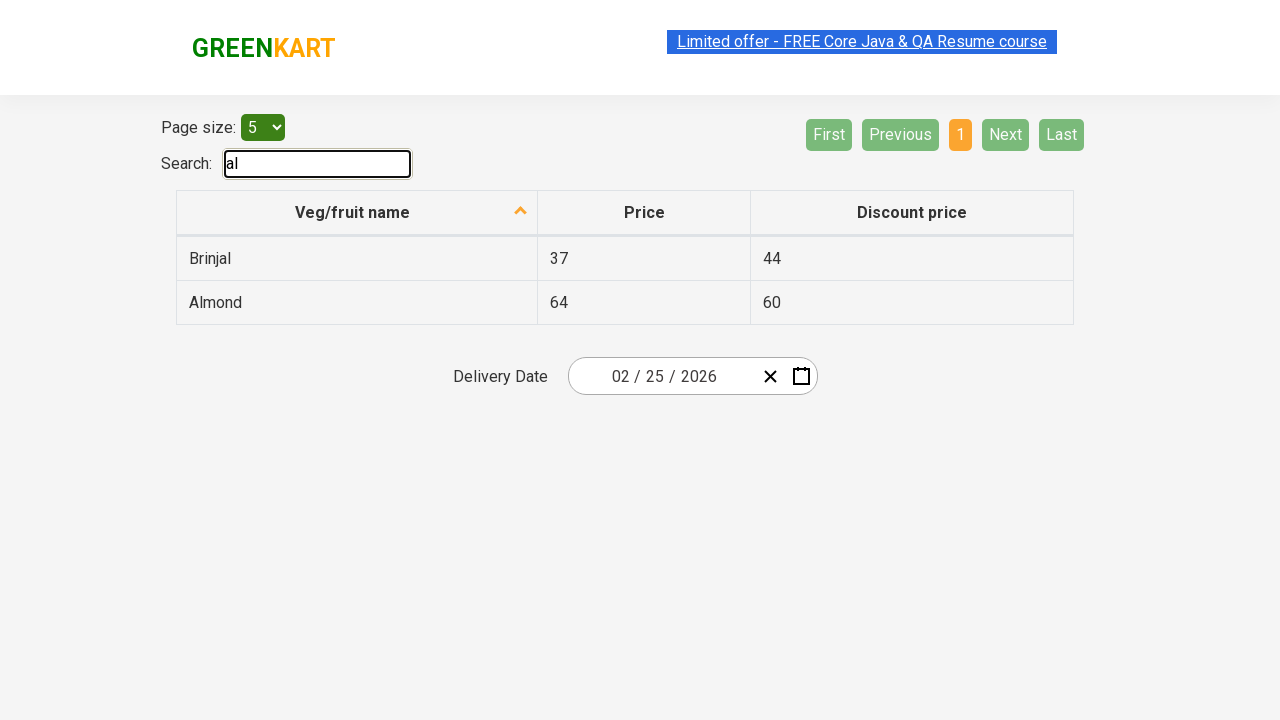

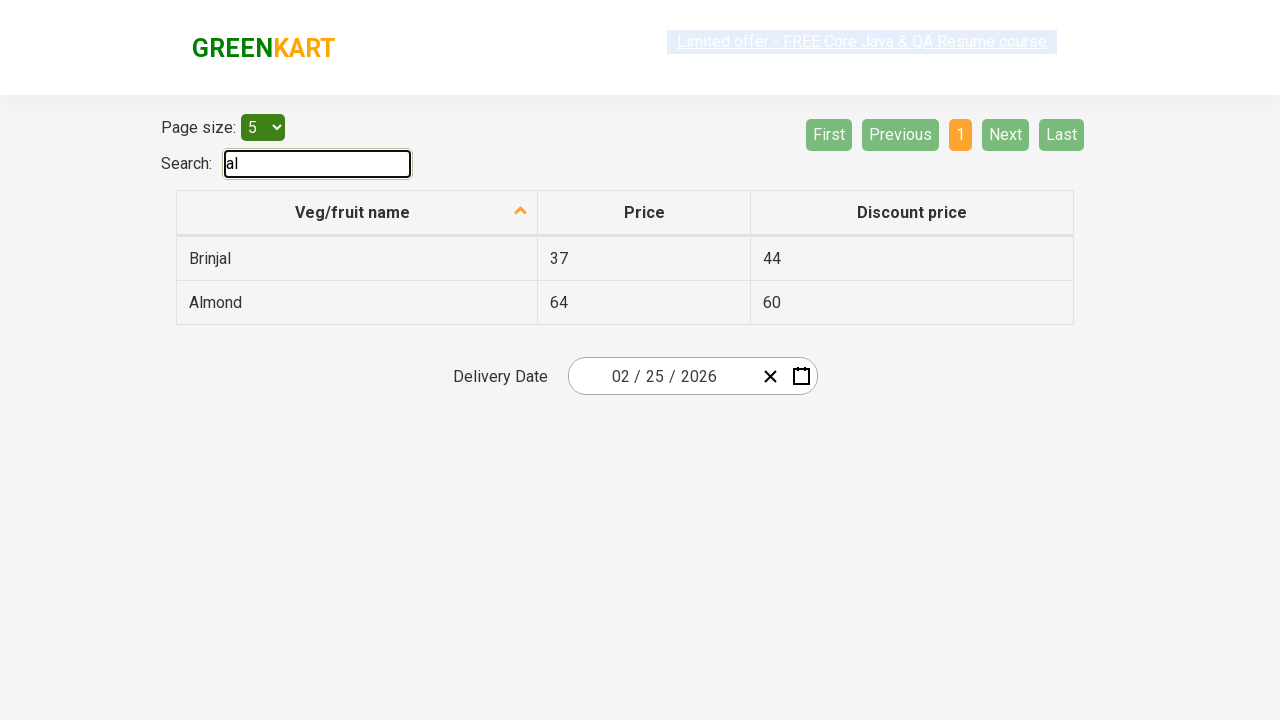